Navigates to a test automation practice website and maximizes the browser window

Starting URL: https://testautomationpractice.blogspot.com/

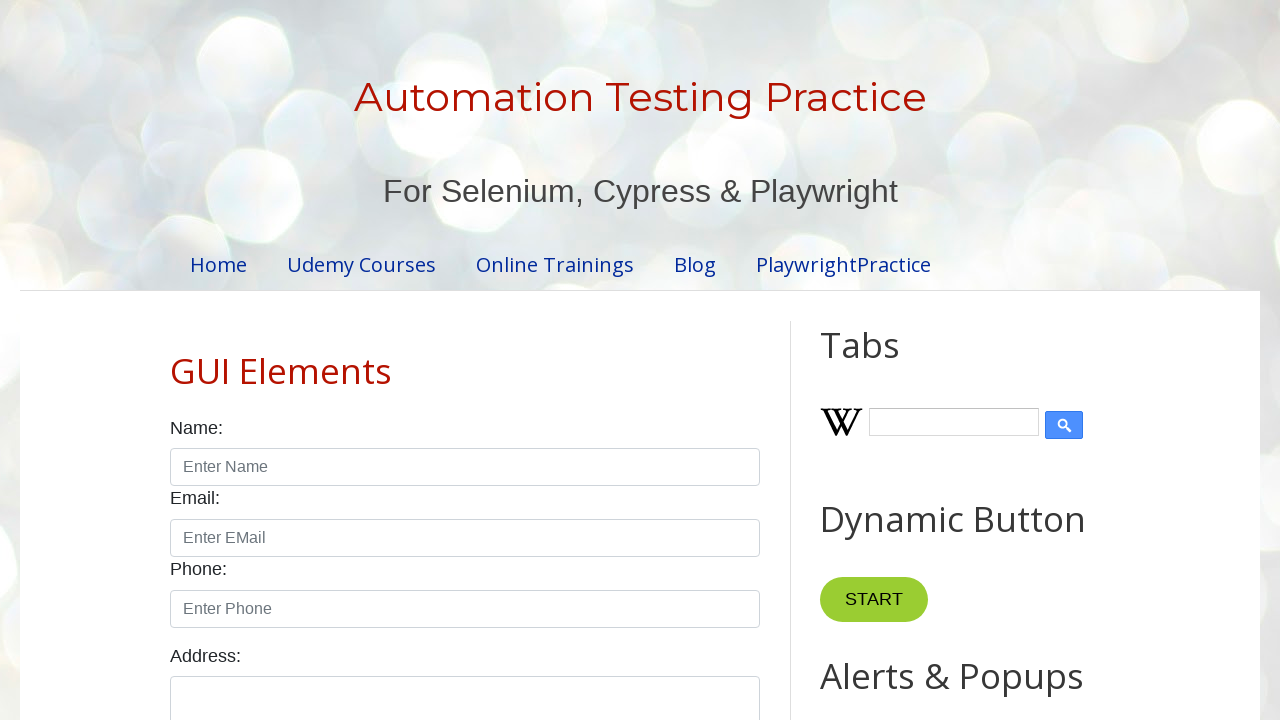

Set viewport size to 1920x1080 to maximize browser window
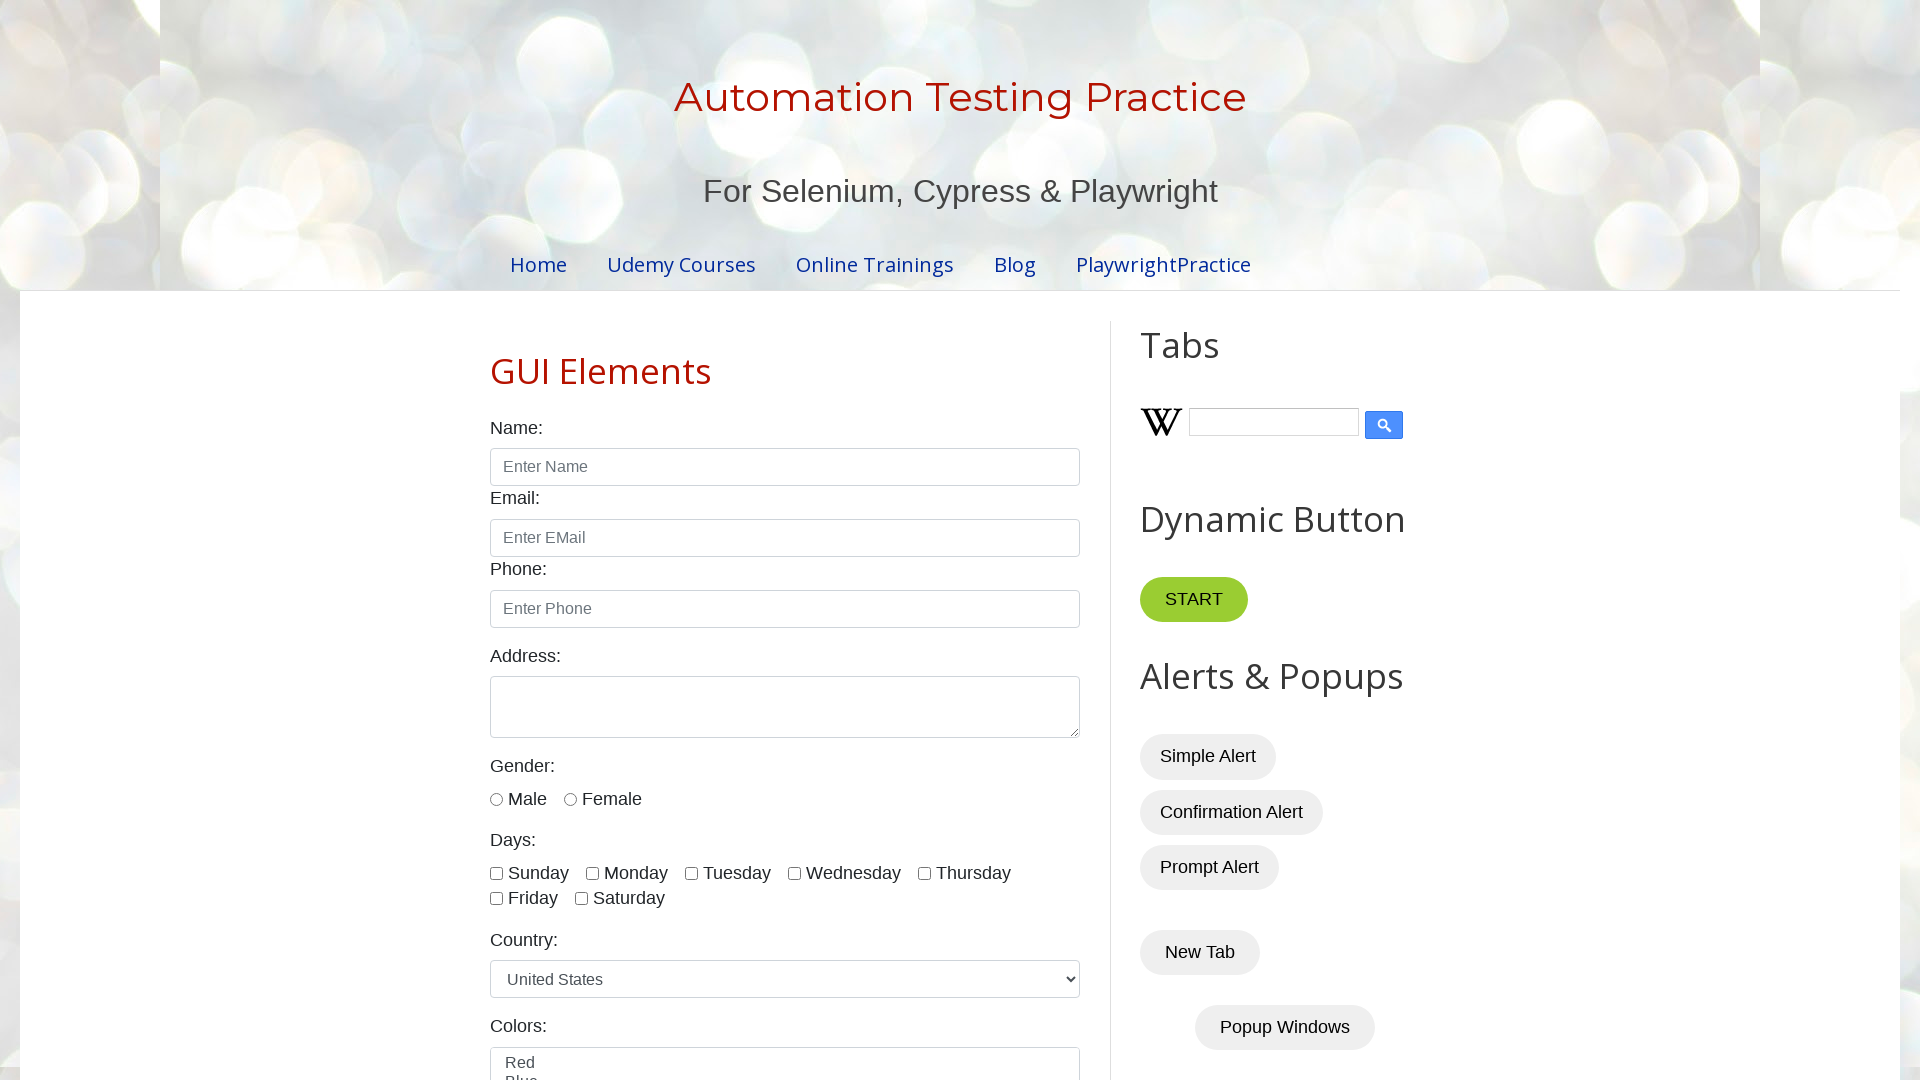

Waited for page to fully load with networkidle state
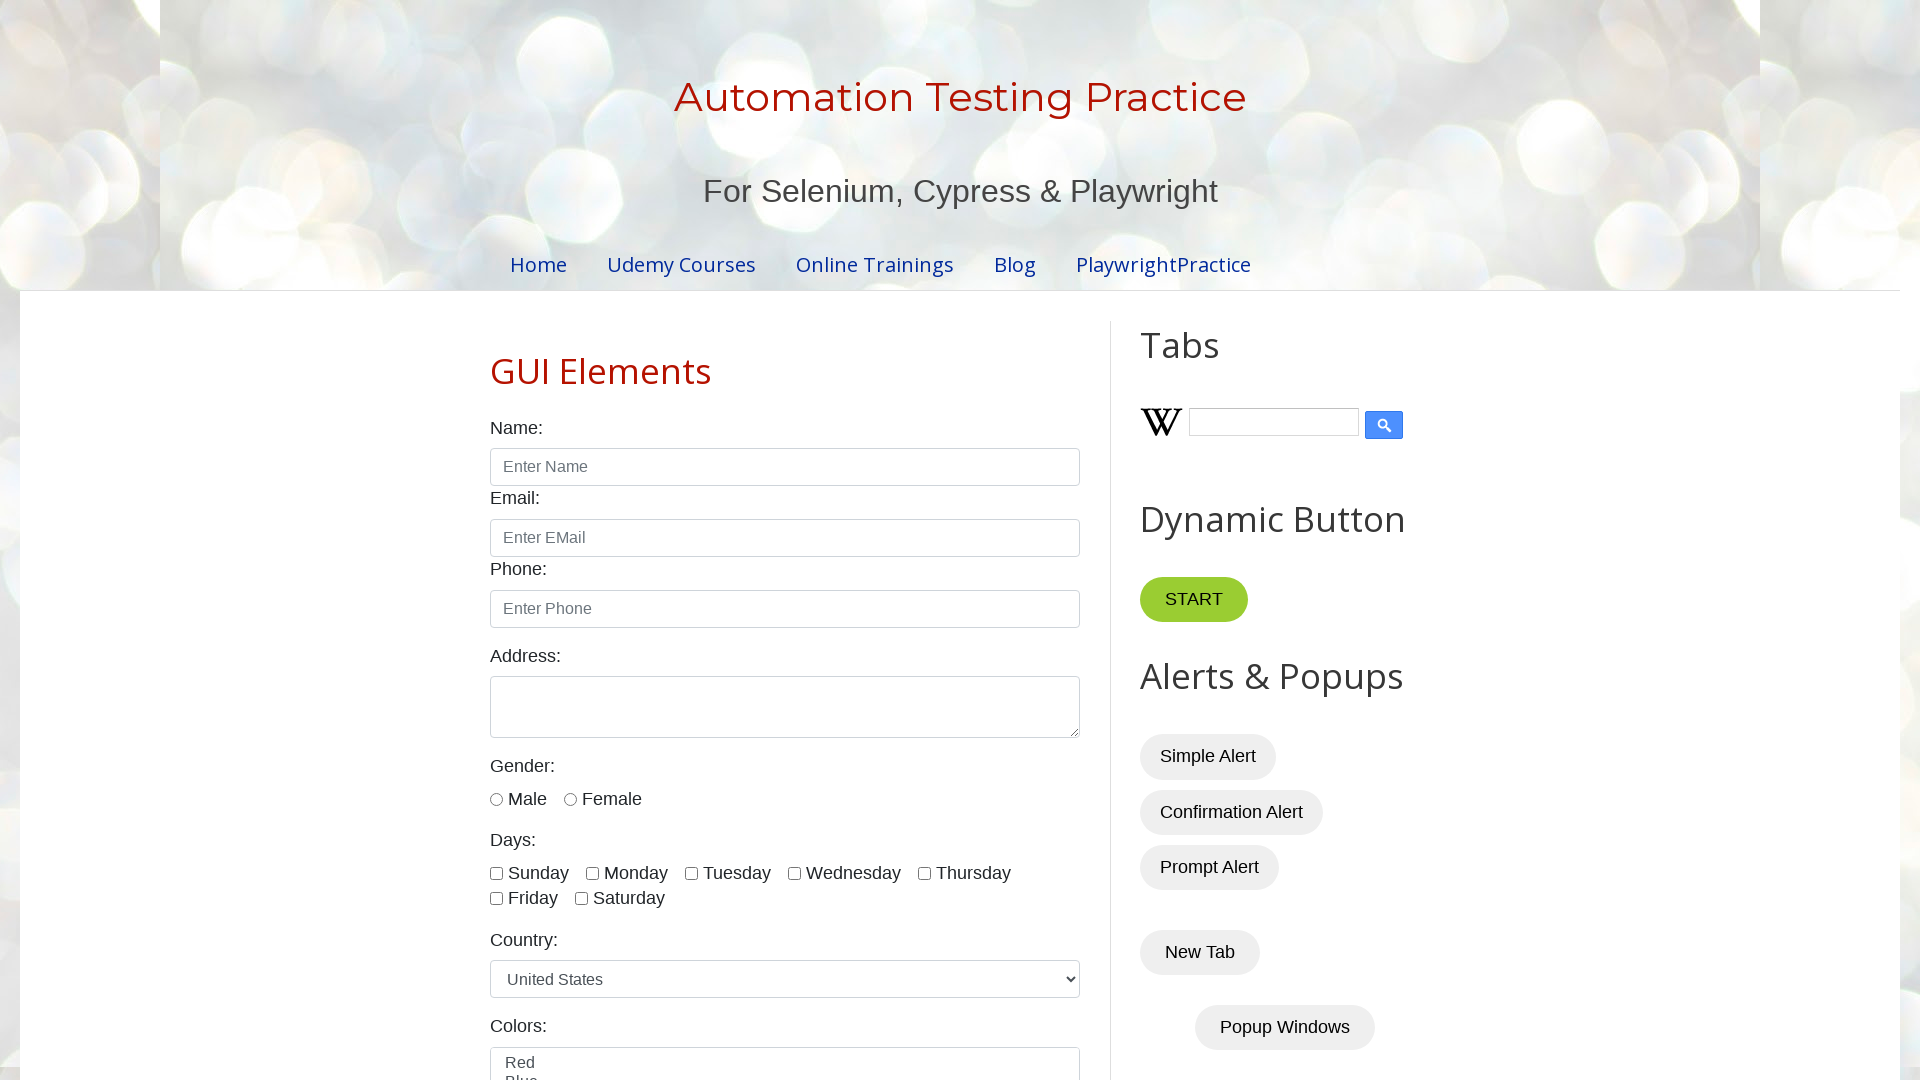

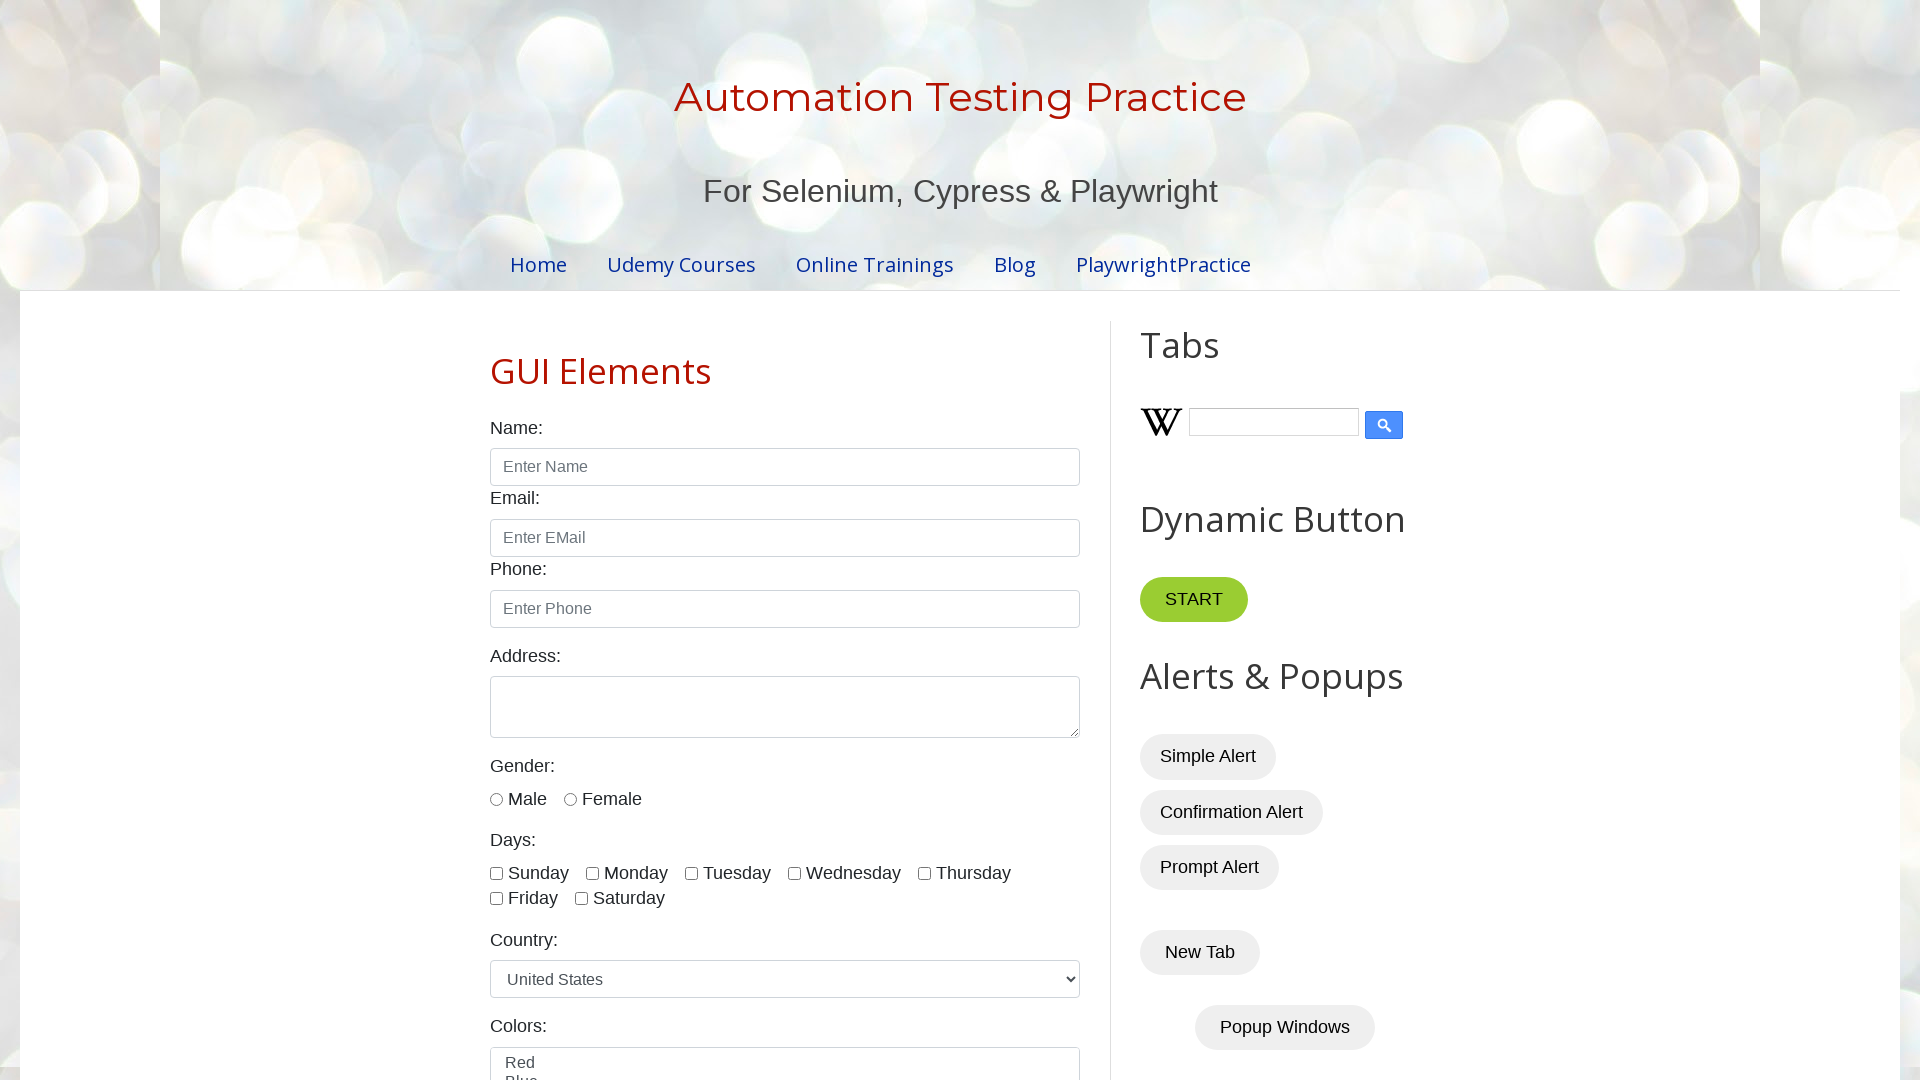